Navigates to the disappearing elements page from the main page and verifies that the header and overview text are displayed

Starting URL: https://the-internet.herokuapp.com/

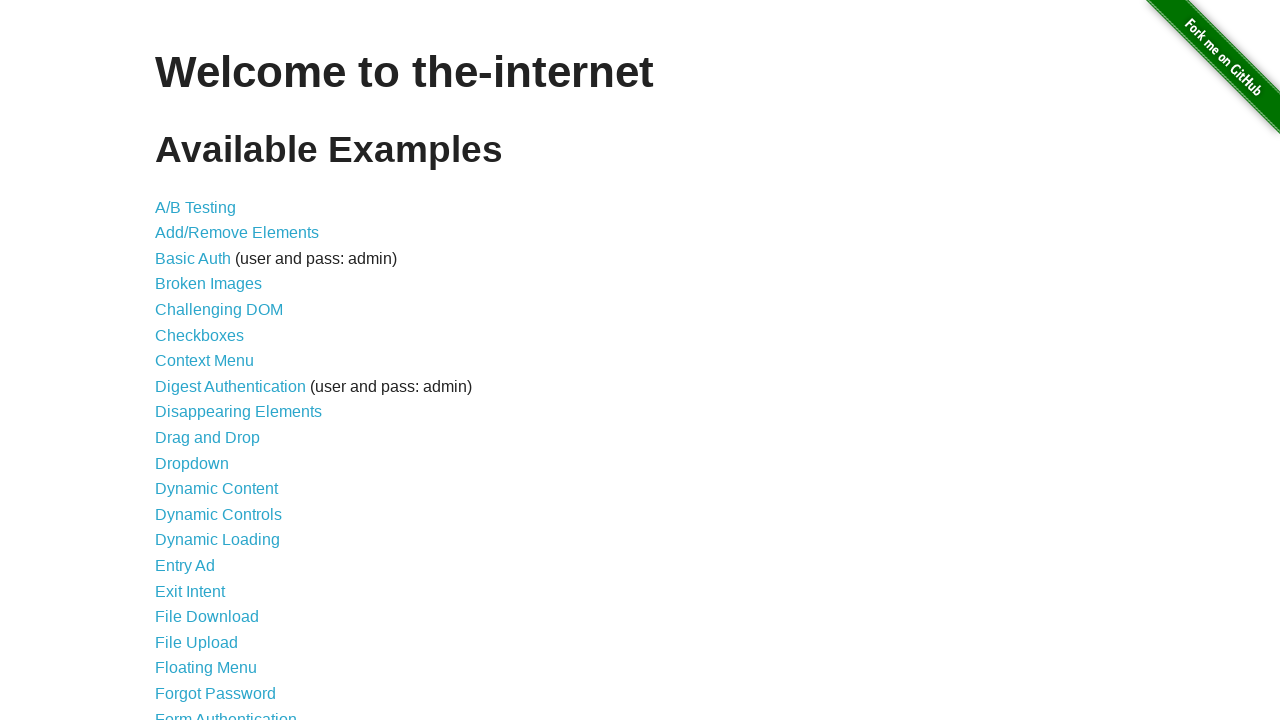

Navigated to the main page at https://the-internet.herokuapp.com/
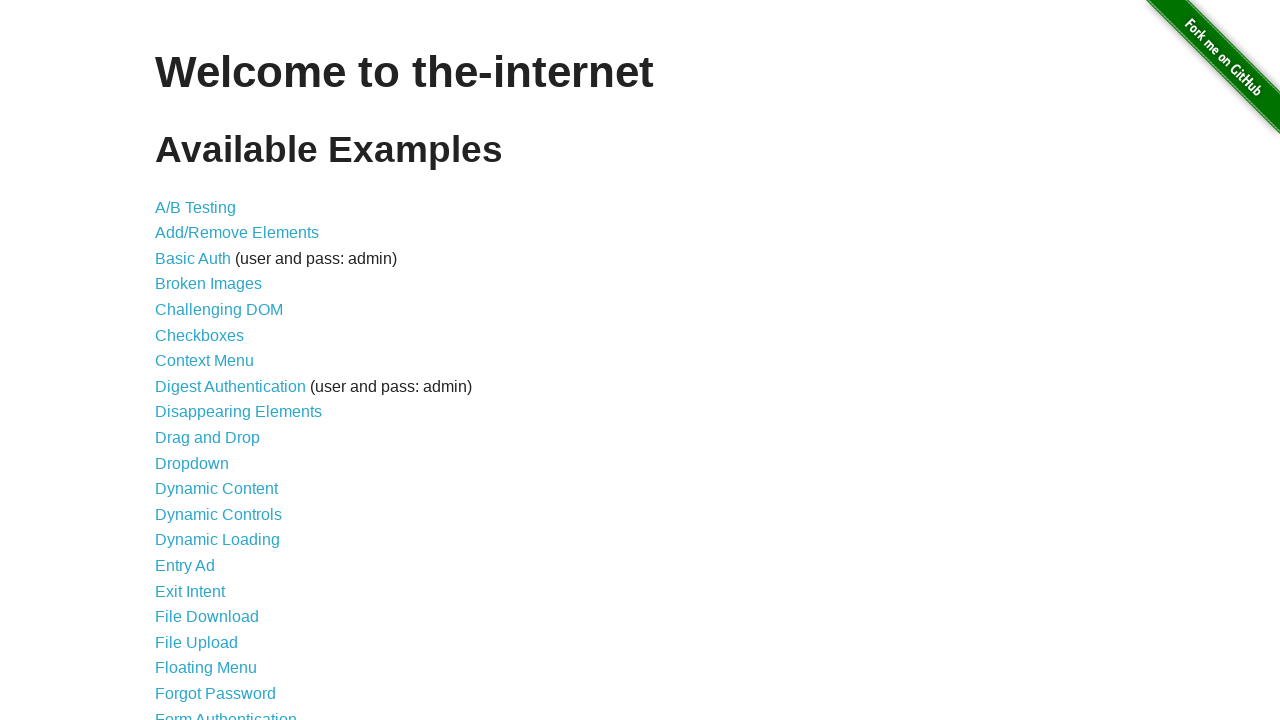

Clicked on the Disappearing Elements link at (238, 412) on xpath=//a[@href='/disappearing_elements']
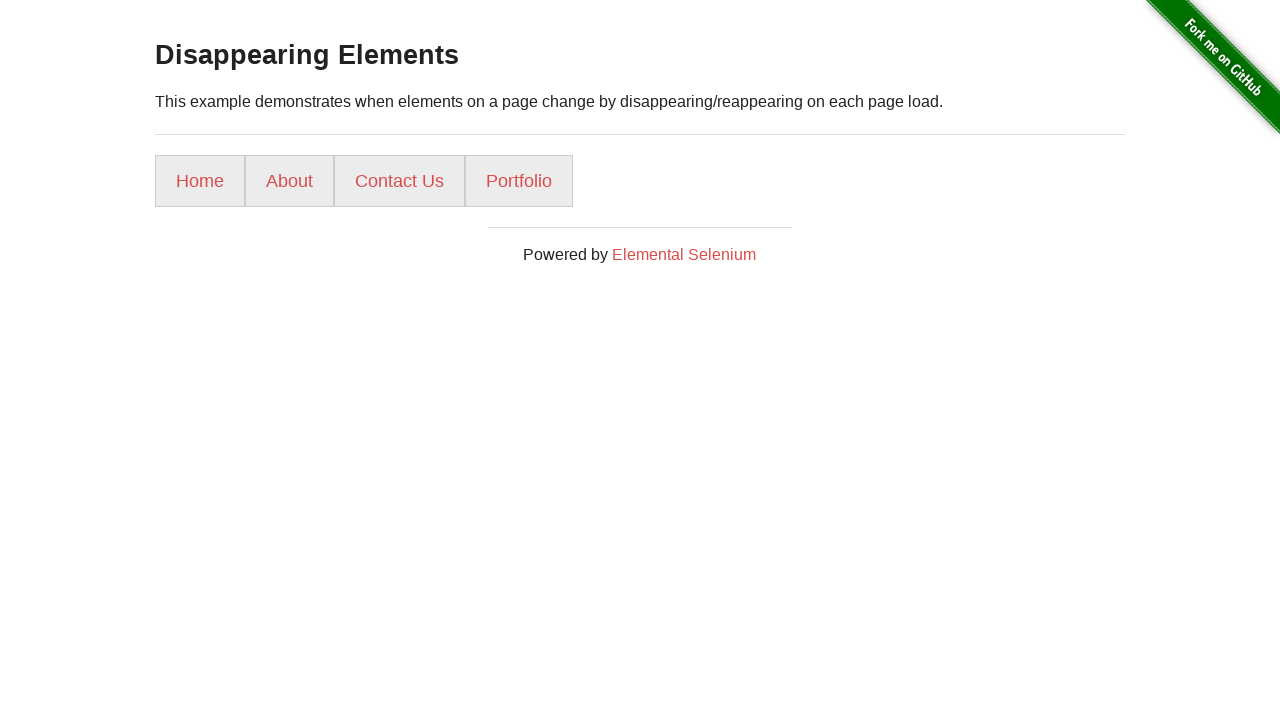

Header element is displayed on the disappearing elements page
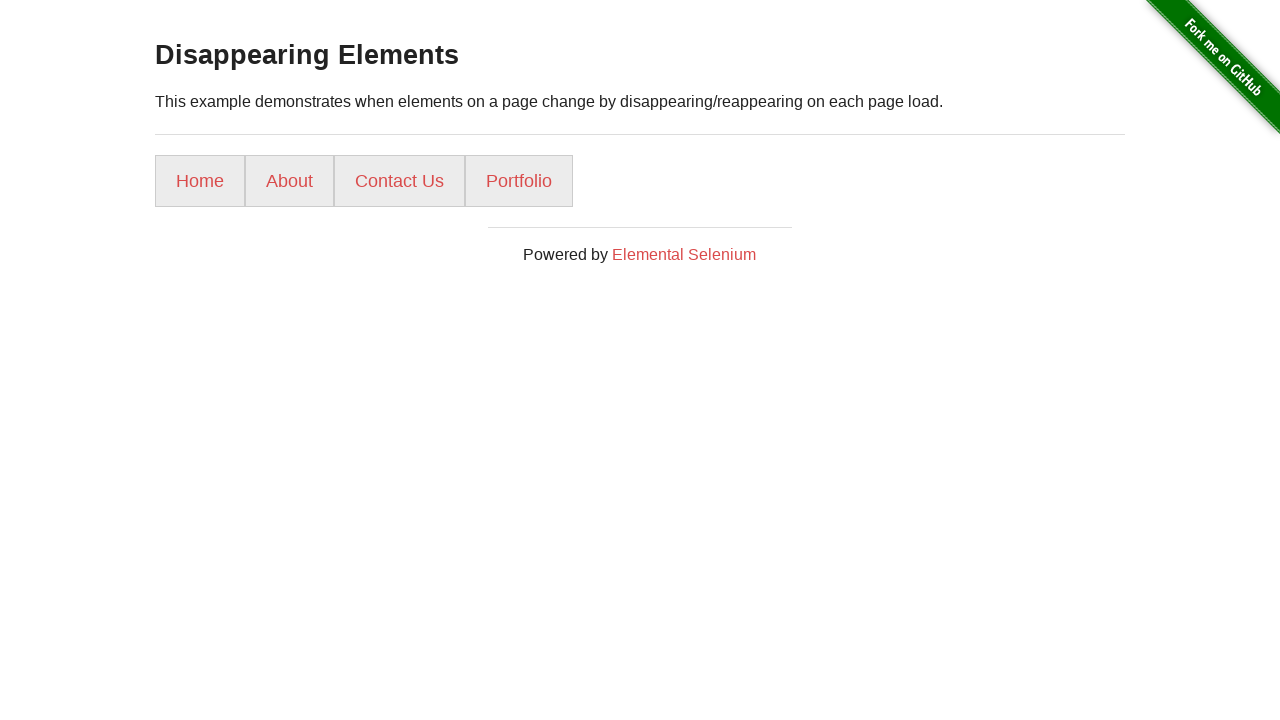

Overview text element is displayed on the disappearing elements page
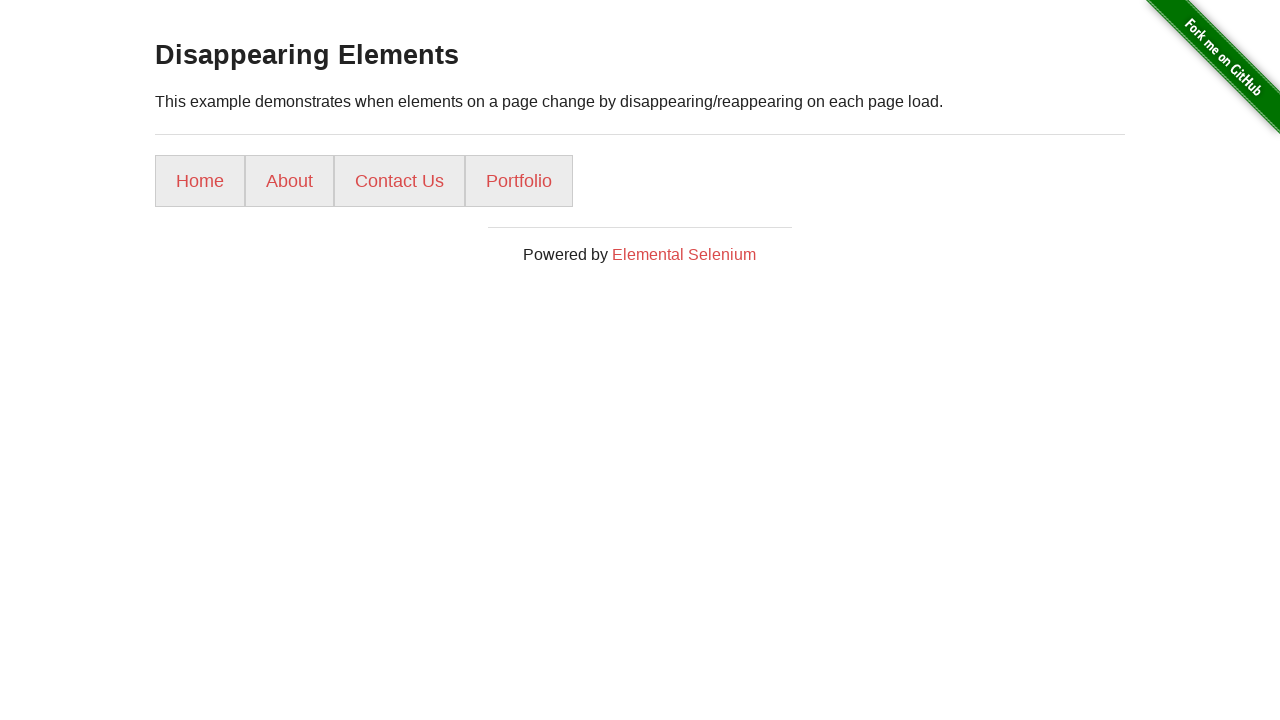

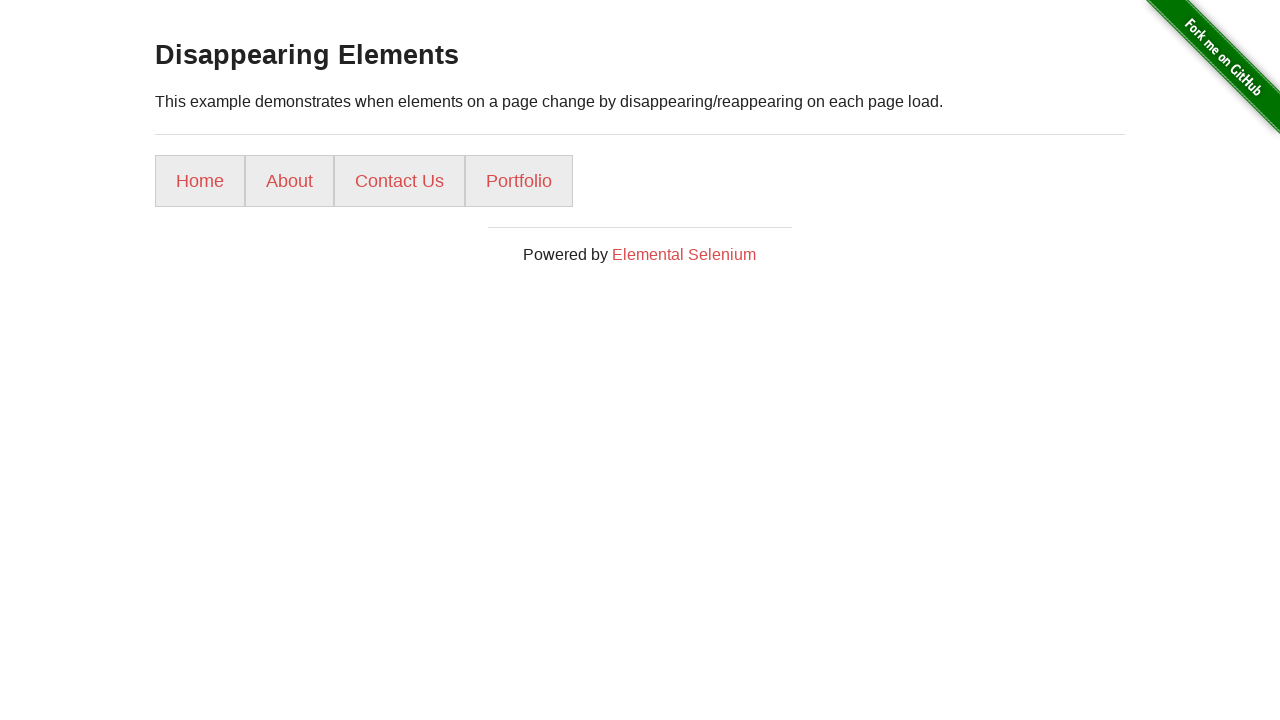